Tests JavaScript alert with textbox functionality by clicking on the alert tab, triggering a prompt alert, entering text, and accepting the alert

Starting URL: https://demo.automationtesting.in/Alerts.html

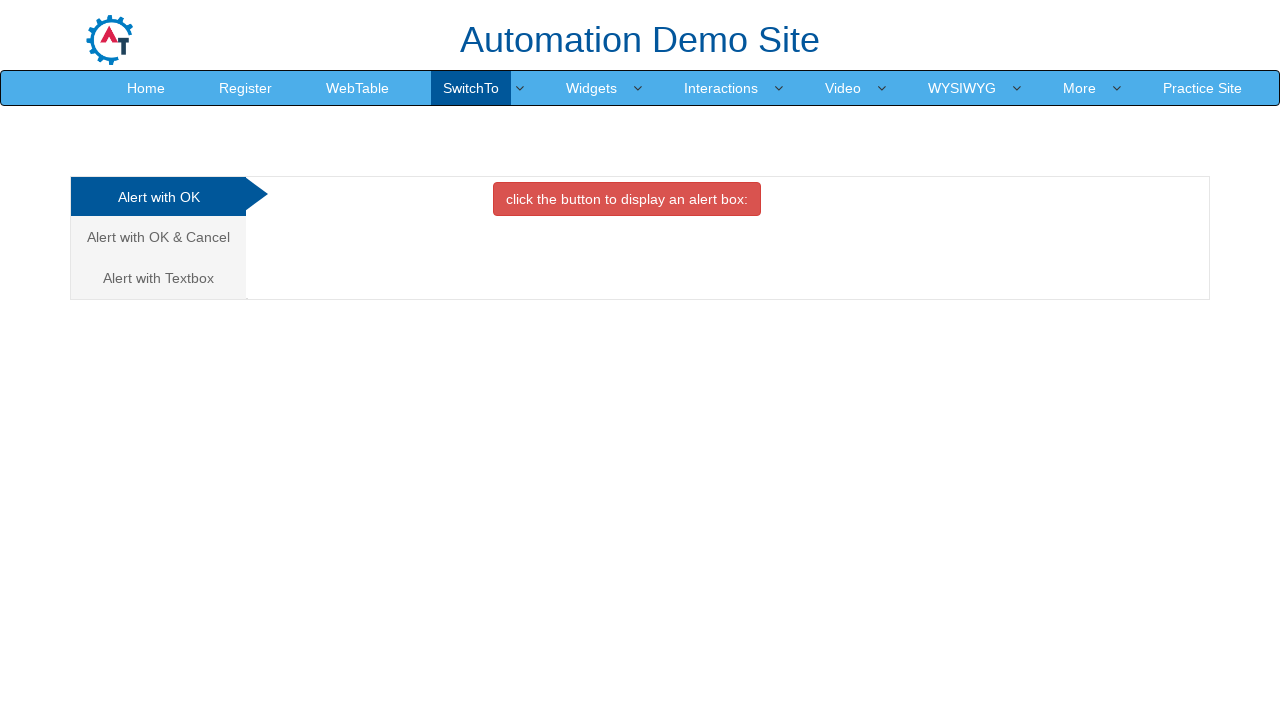

Clicked on 'Alert with Textbox' tab at (158, 278) on text=Alert with Textbox
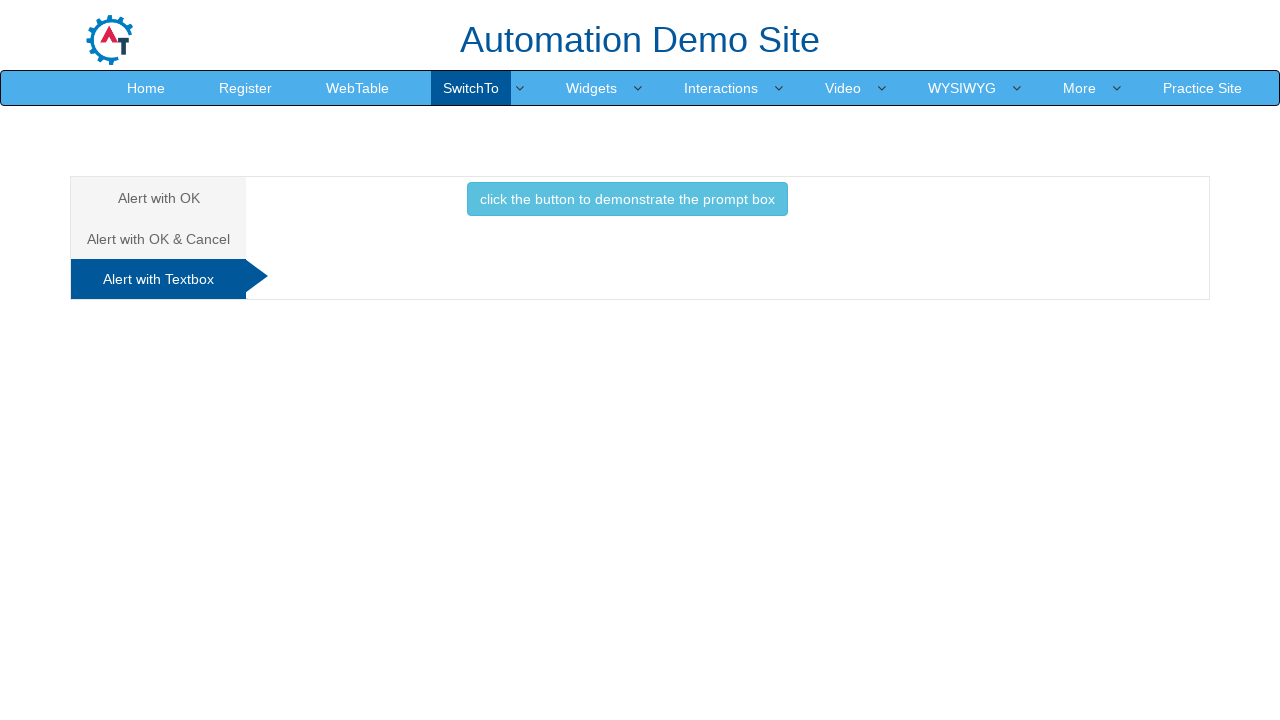

Clicked button to trigger prompt alert at (627, 199) on button[onclick='promptbox()']
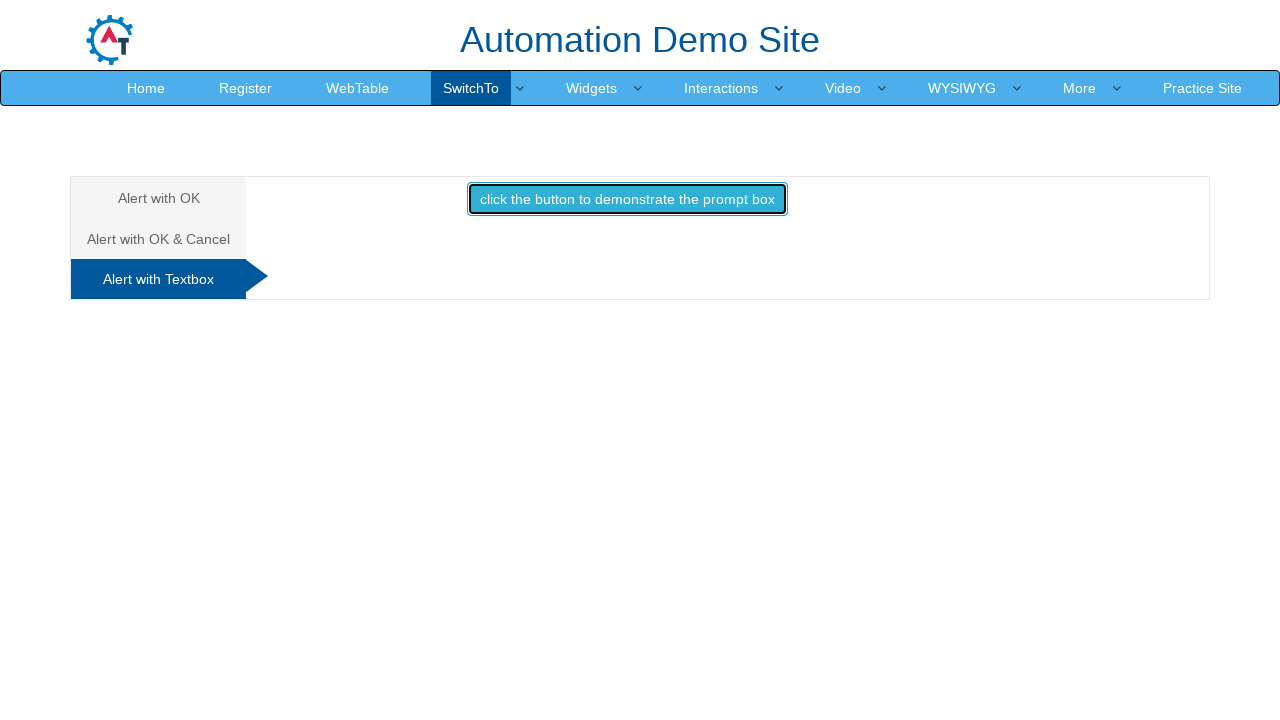

Set up dialog handler to accept with text 'John Smith'
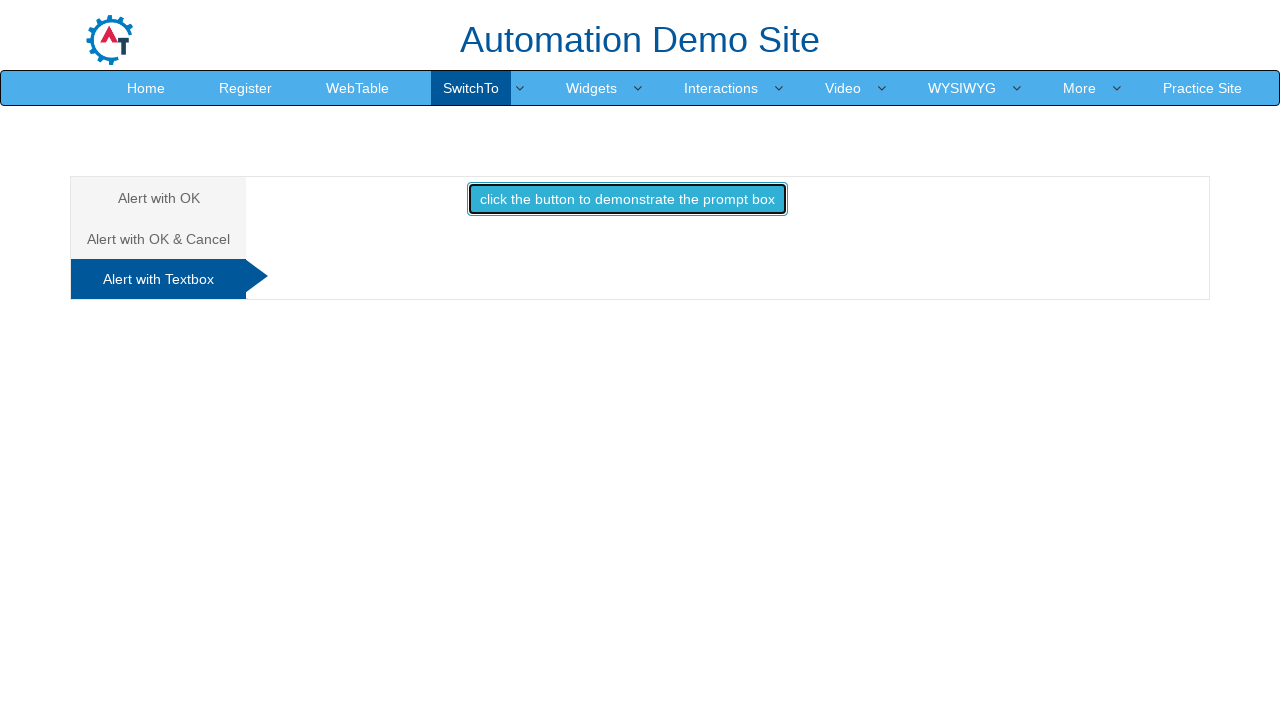

Re-clicked button to trigger prompt alert with handler ready at (627, 199) on button[onclick='promptbox()']
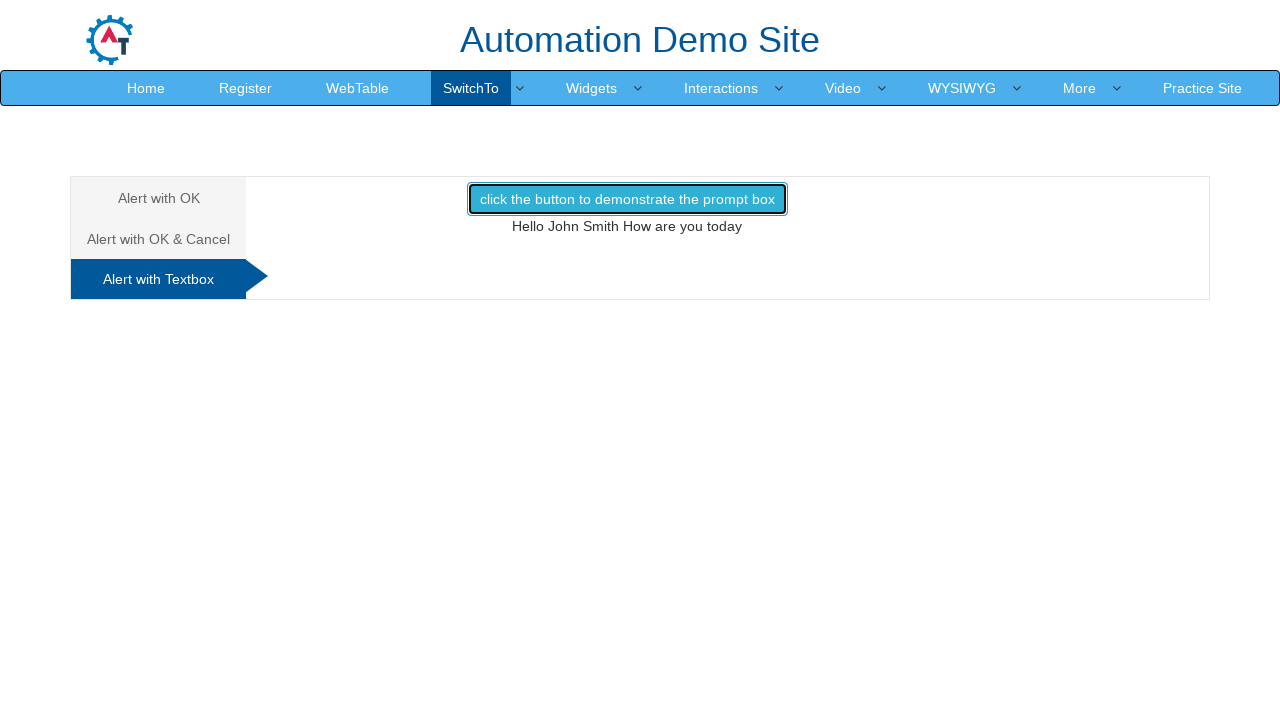

Waited for dialog to be processed
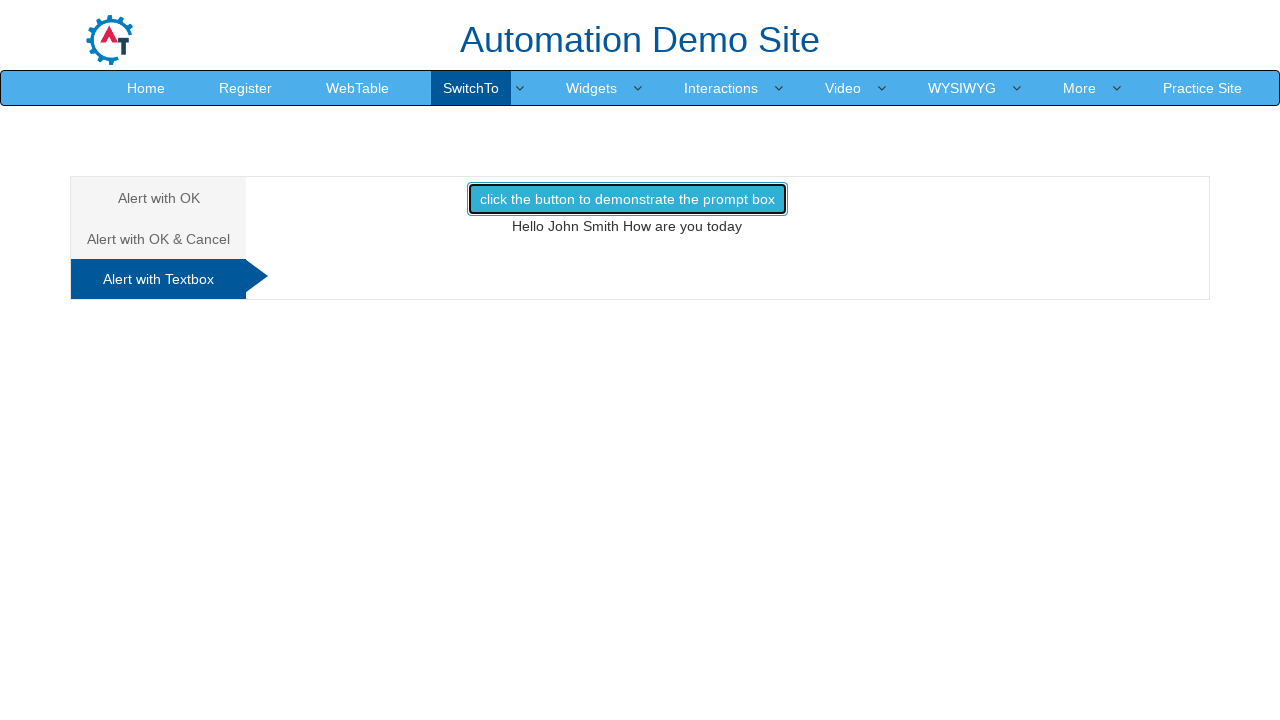

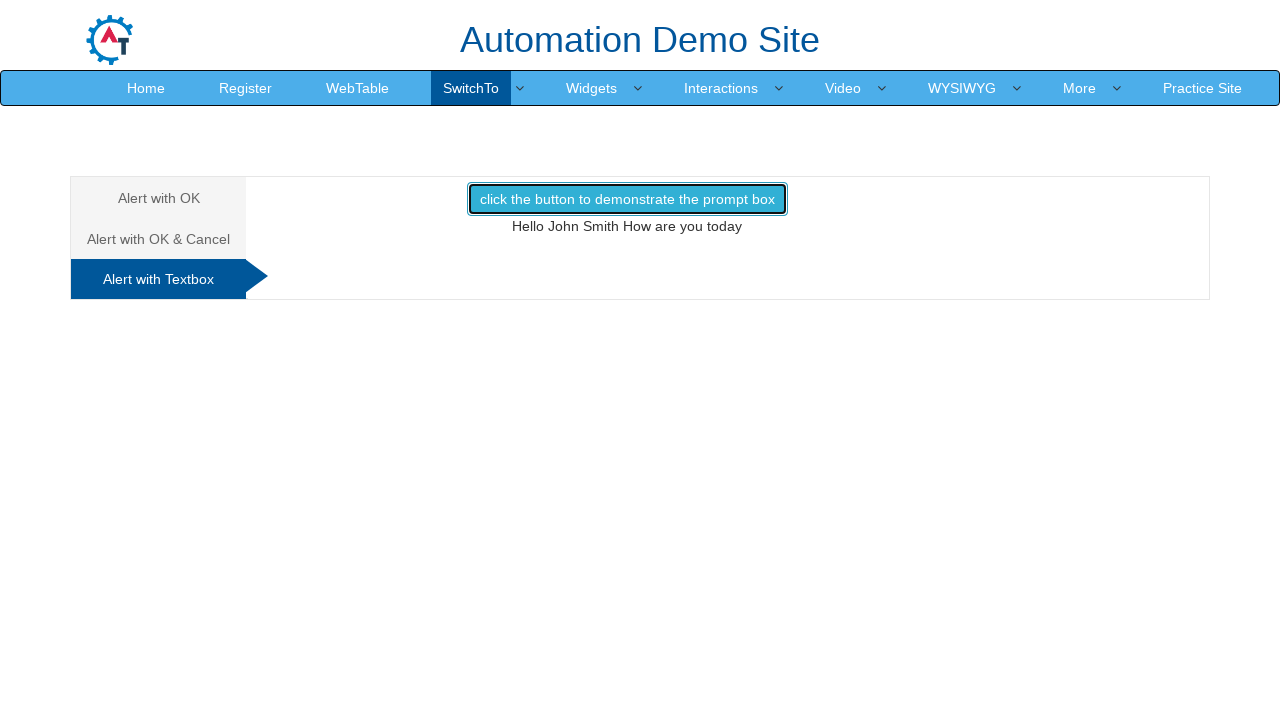